Tests that new todo items can be added to the list by typing in the input field and pressing Enter

Starting URL: https://todomvc.com/examples/react/dist/

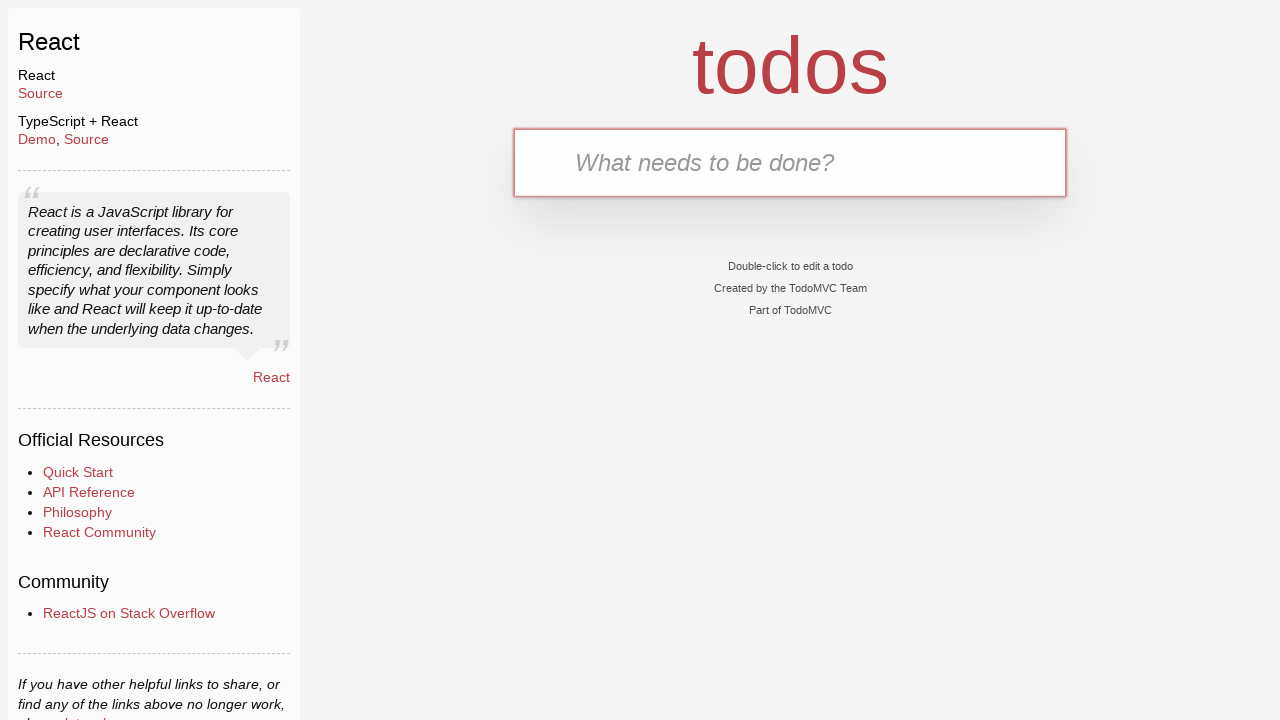

Navigated to TodoMVC React application
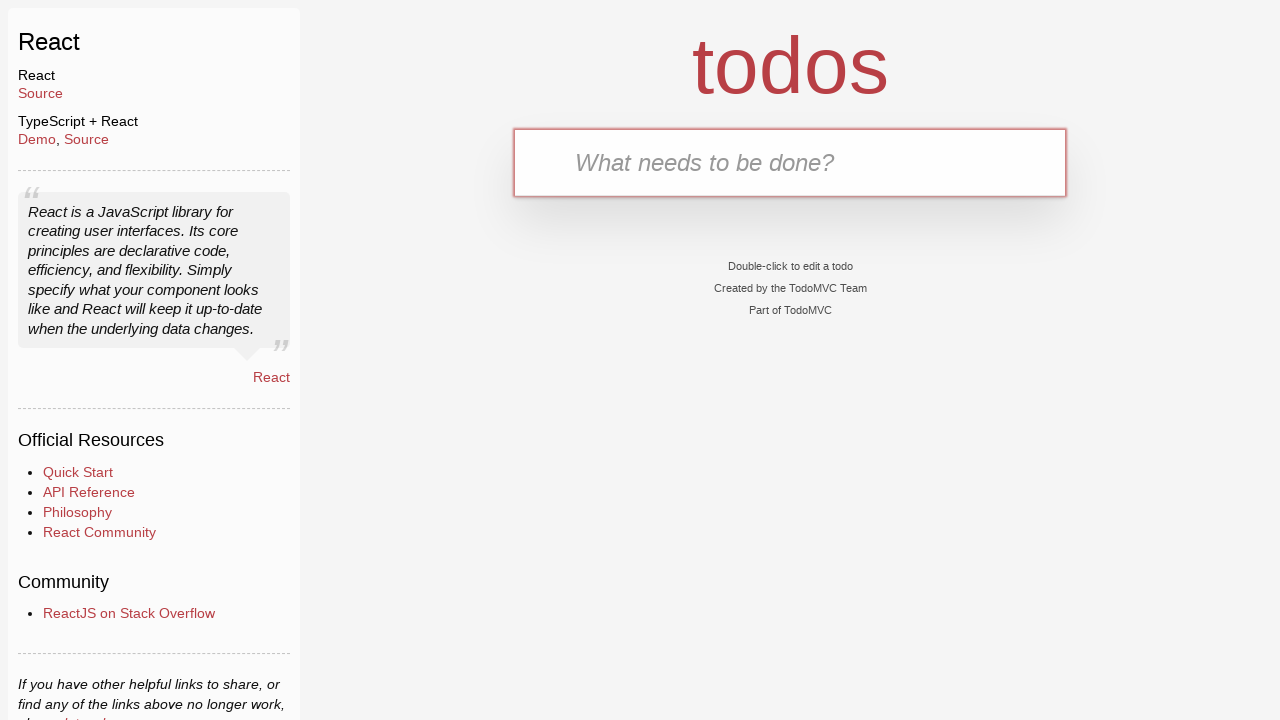

Filled new todo input field with 'test1' on .new-todo
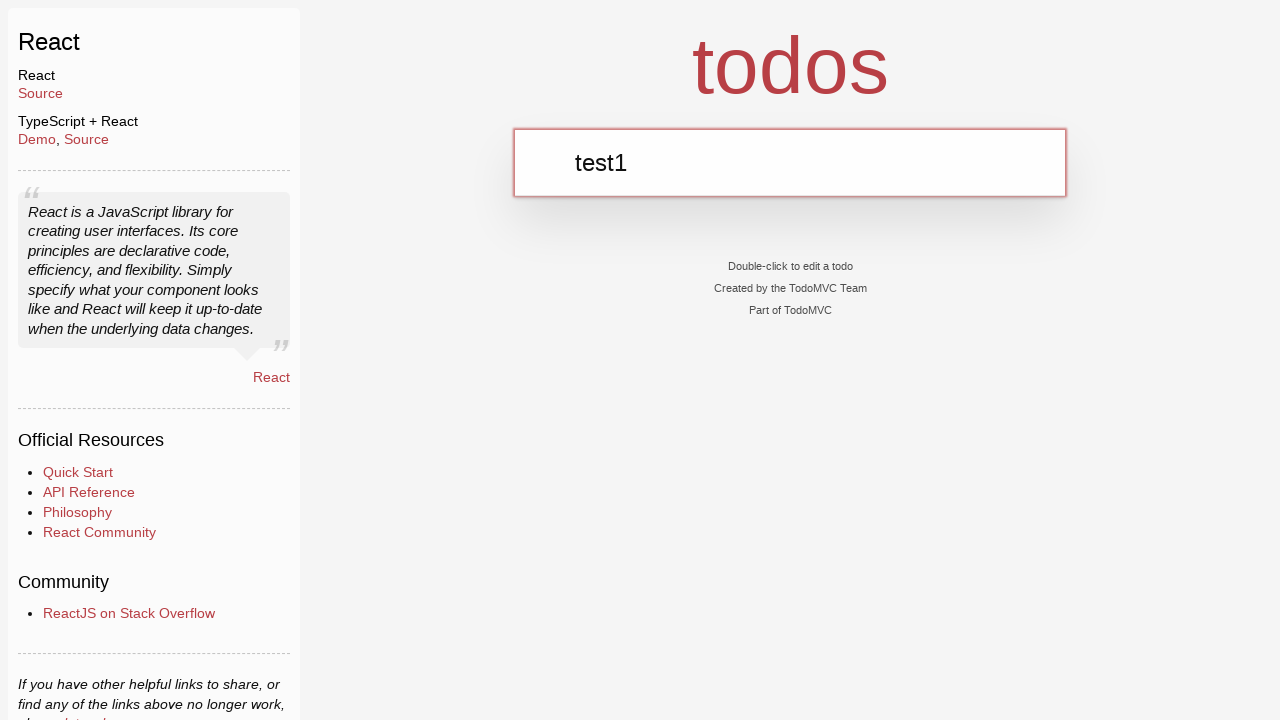

Pressed Enter to submit new todo item on .new-todo
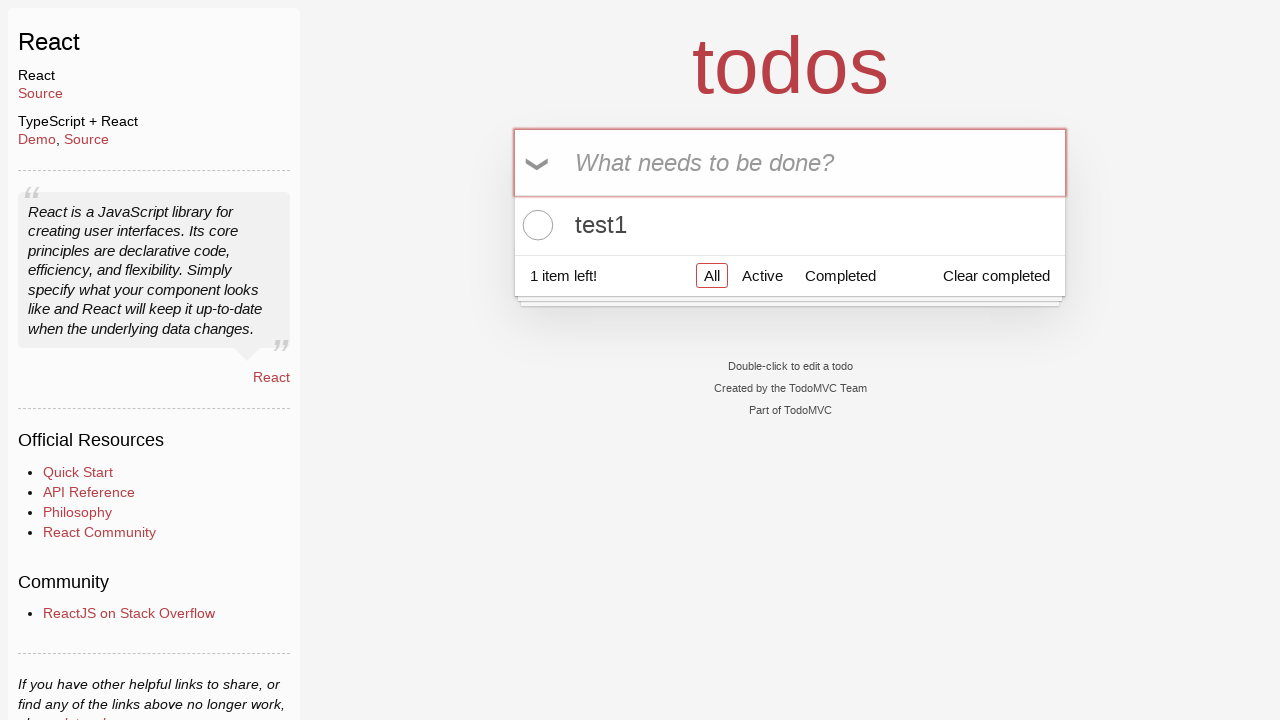

Verified todo item was added to the list
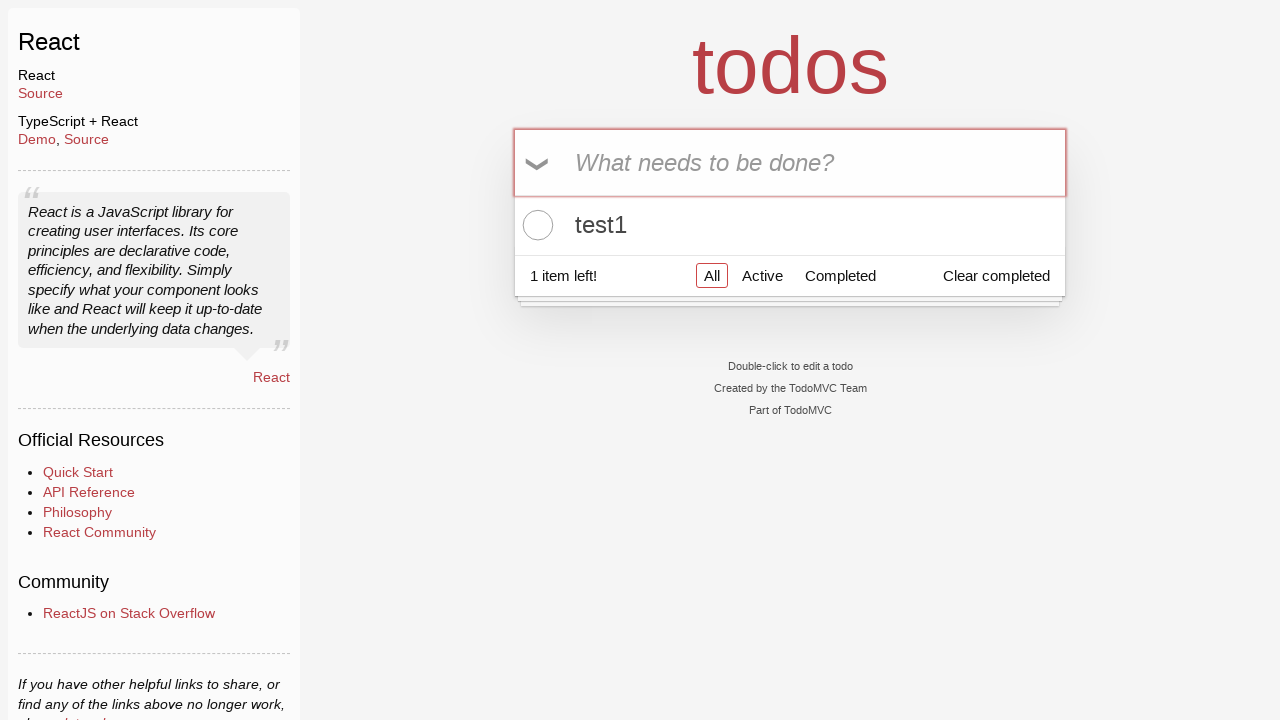

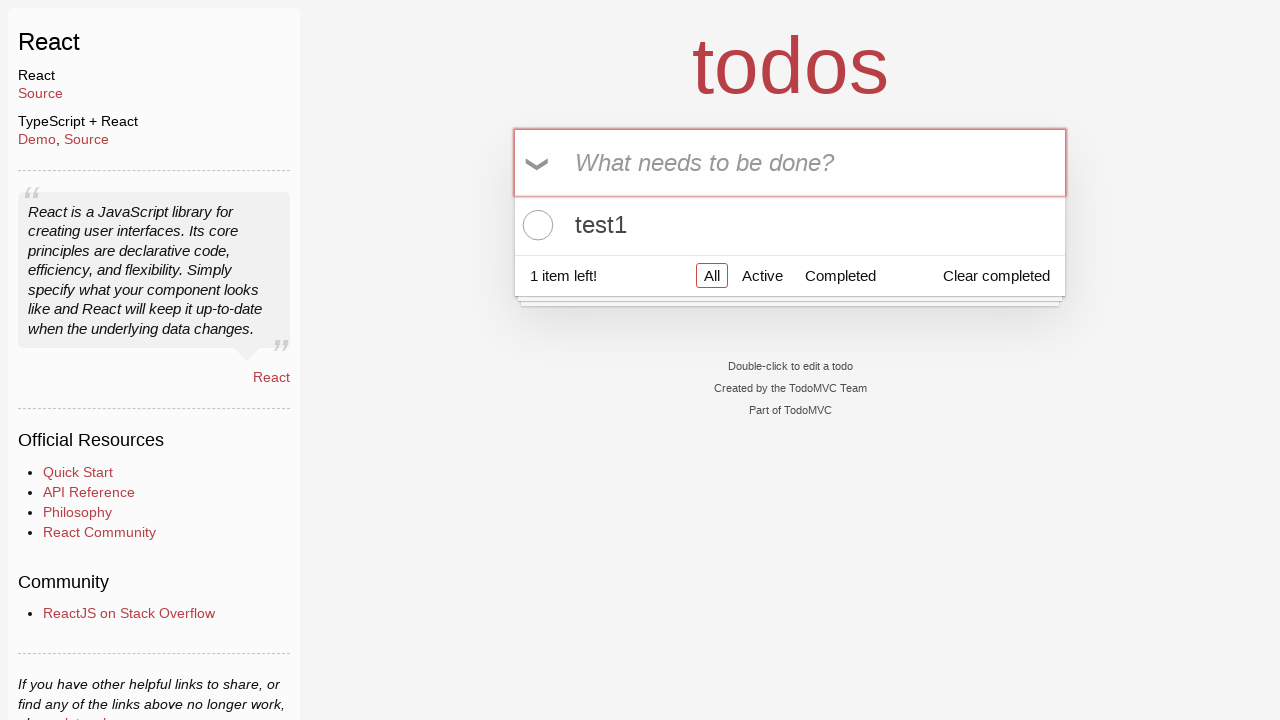